Tests JavaScript alert handling by clicking a button to trigger an alert, accepting the alert, and verifying the result message on the page.

Starting URL: http://the-internet.herokuapp.com/javascript_alerts

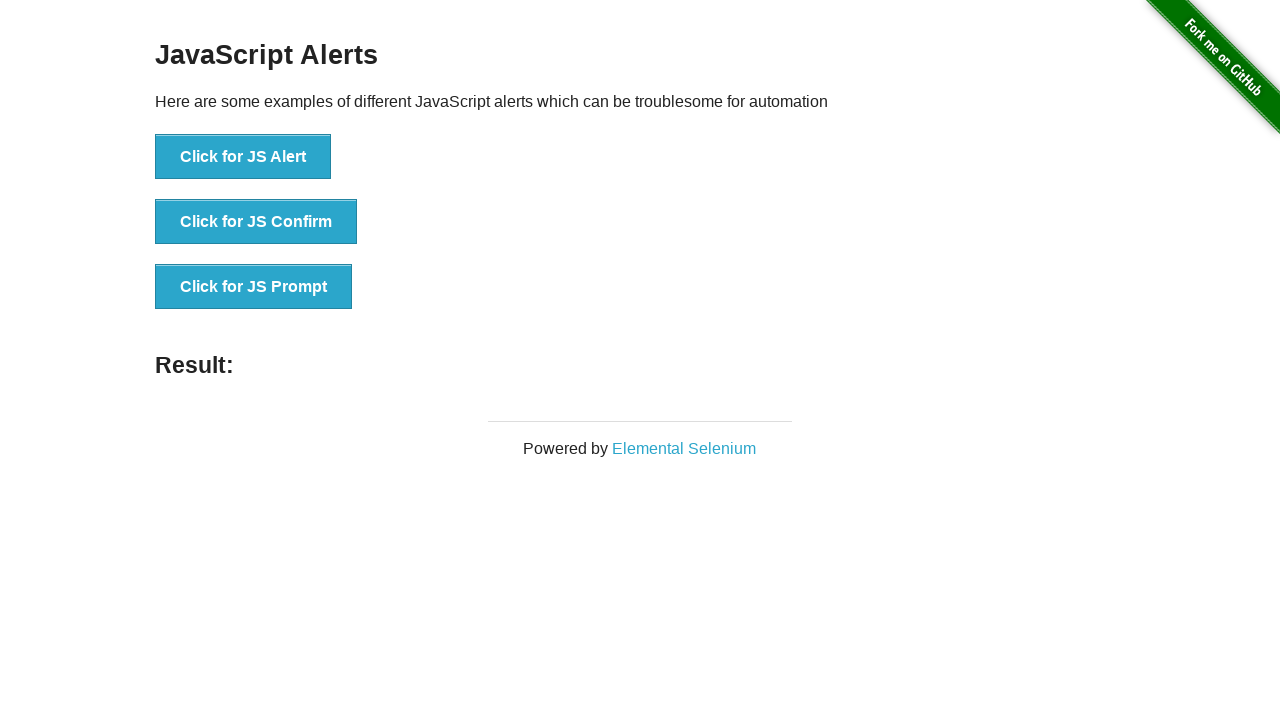

Set up dialog handler to automatically accept alerts
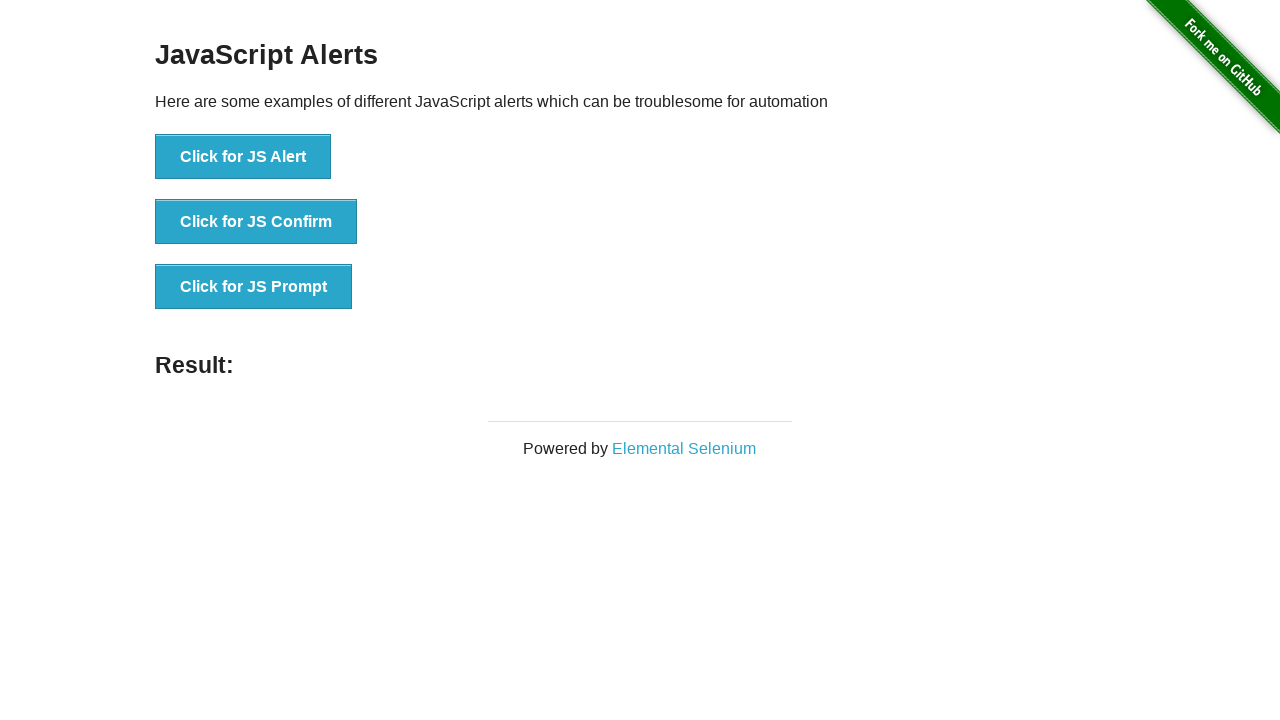

Clicked the first button to trigger JavaScript alert at (243, 157) on ul > li:nth-child(1) > button
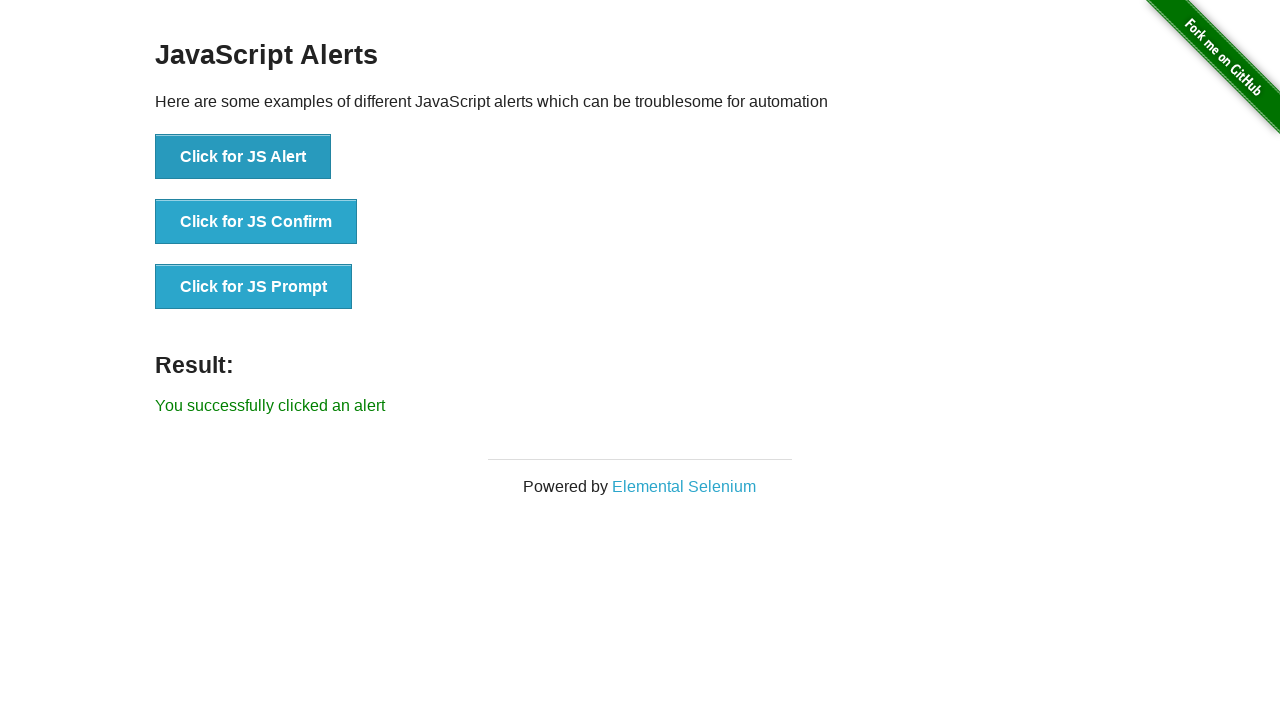

Result message appeared on page after accepting alert
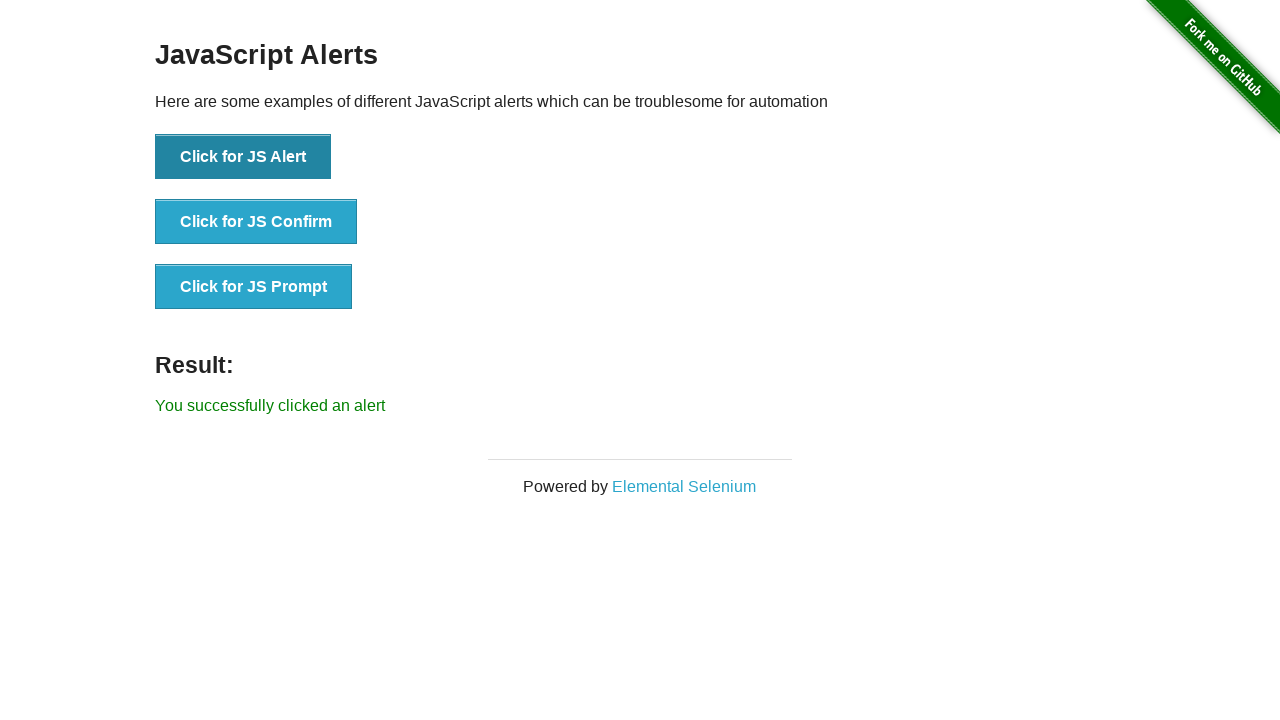

Retrieved result text from page
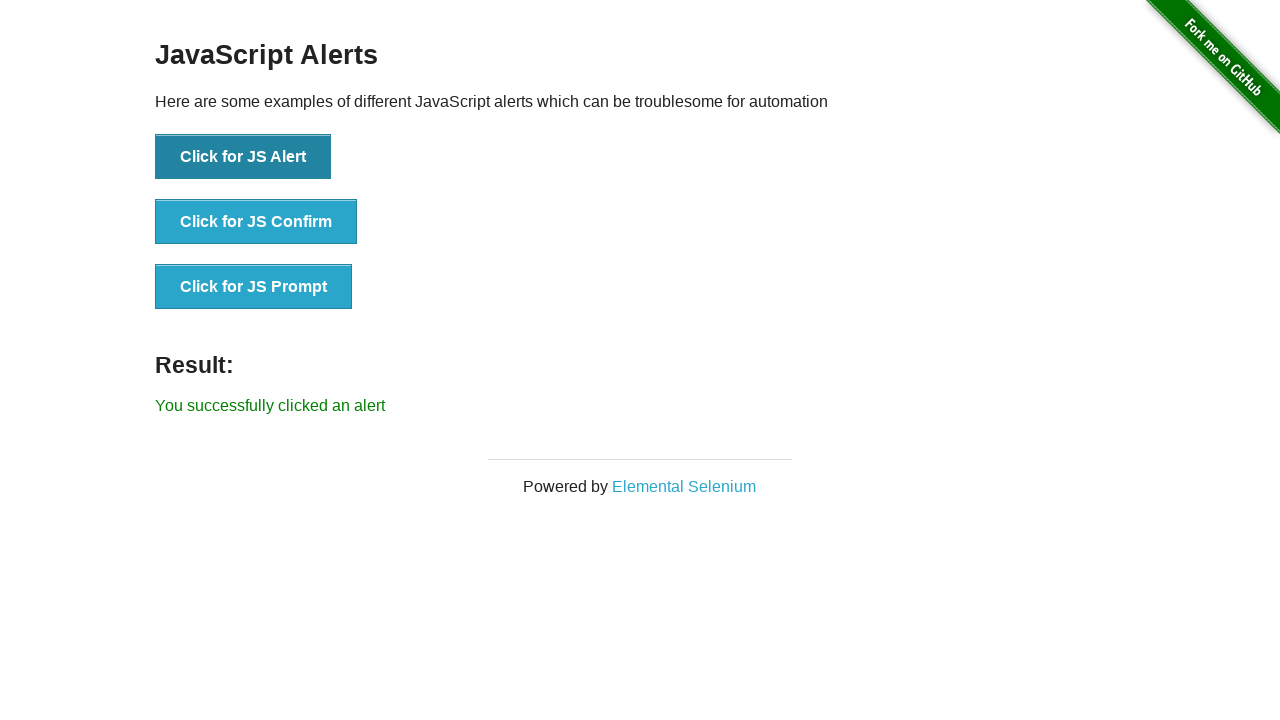

Verified result text matches expected message 'You successfully clicked an alert'
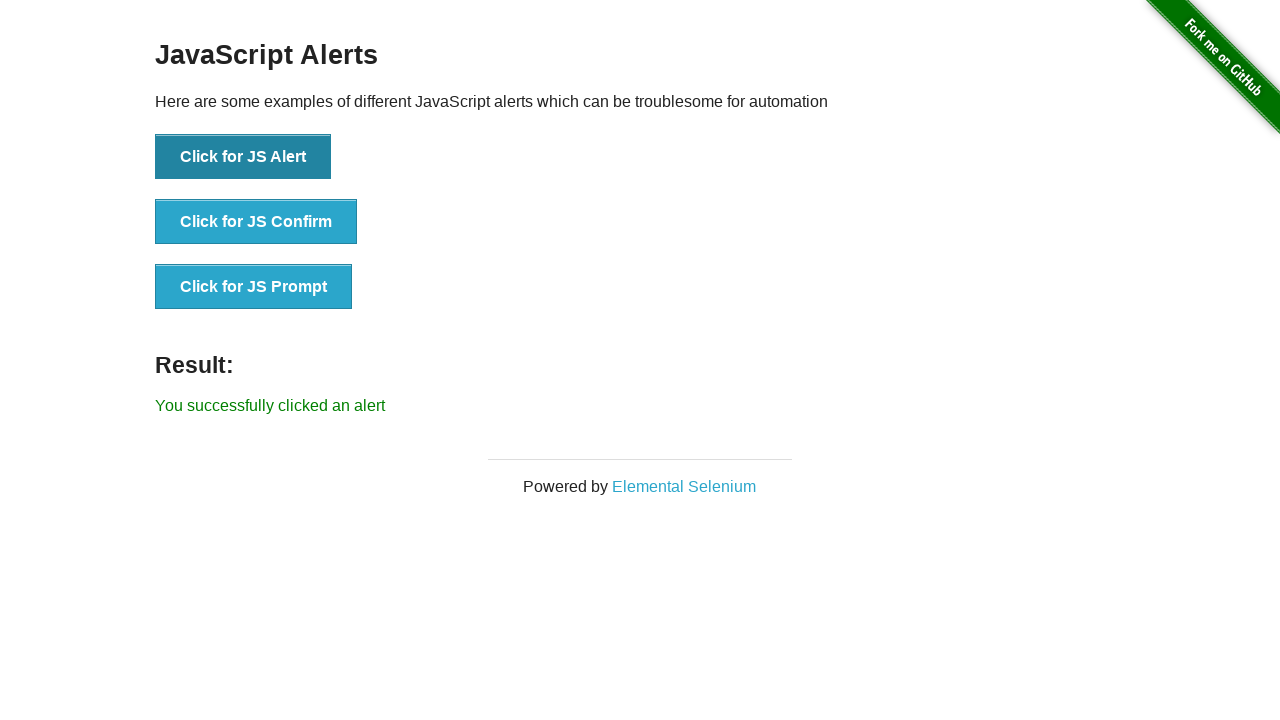

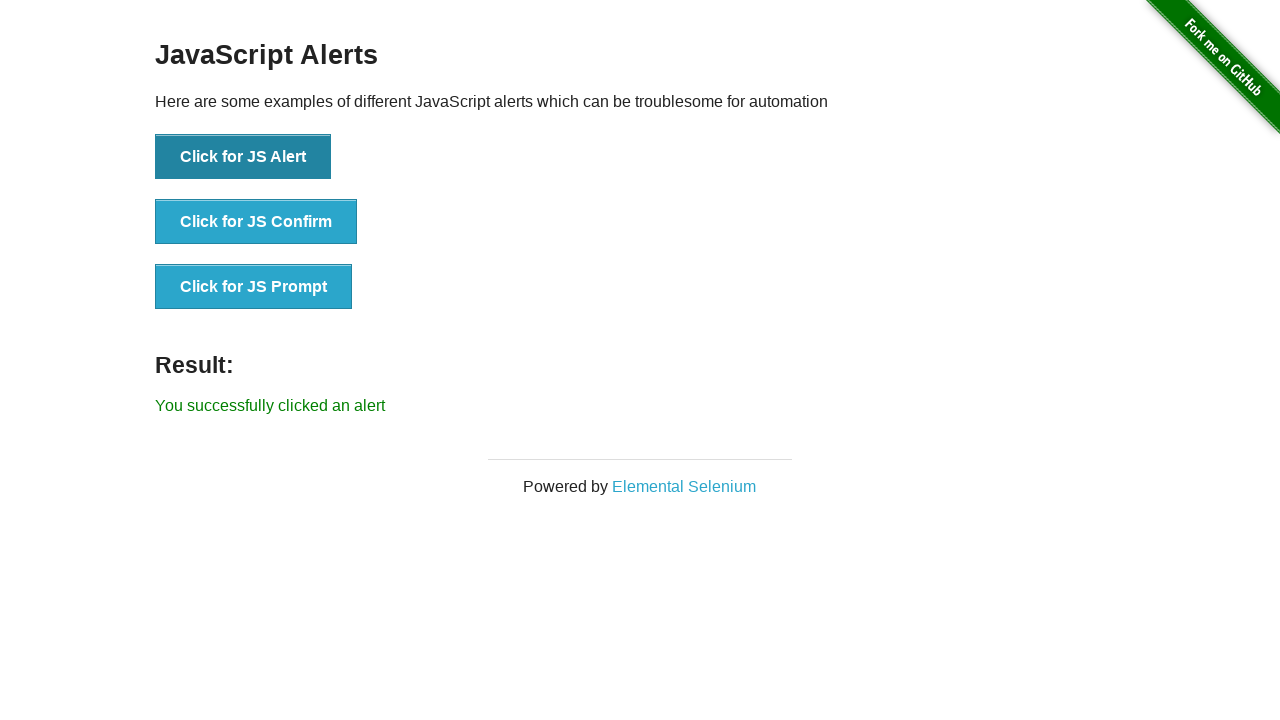